Opens and maximizes the browser window to navigate to the OpenTaps CRM application main page

Starting URL: http://leaftaps.com/opentaps/control/main

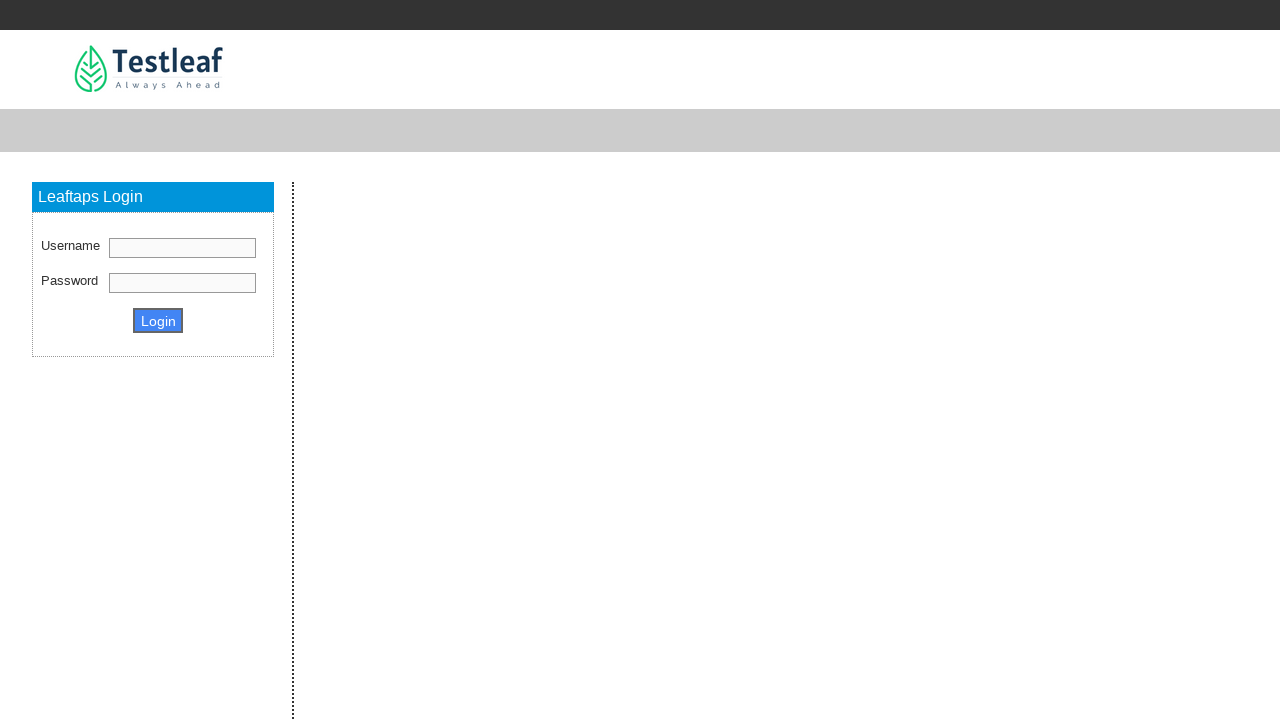

Set viewport size to 1920x1080
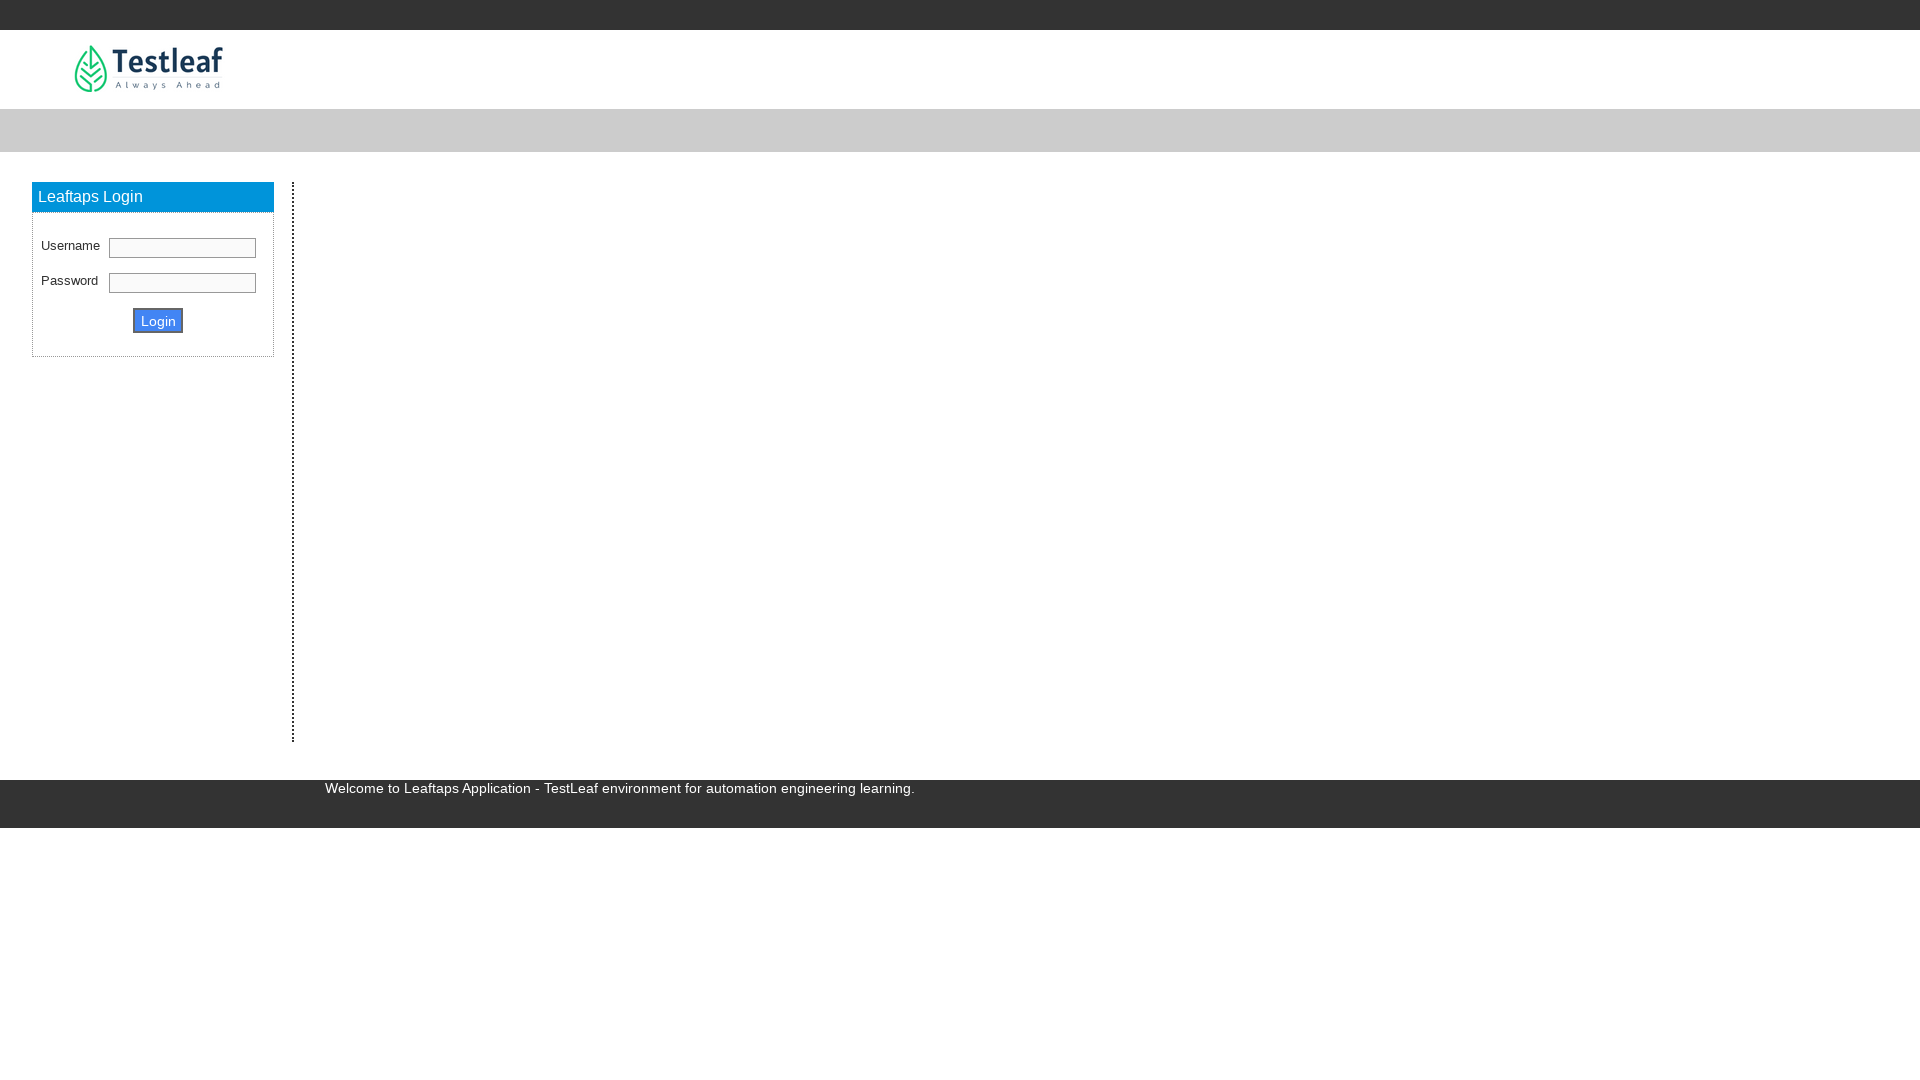

Page DOM content loaded
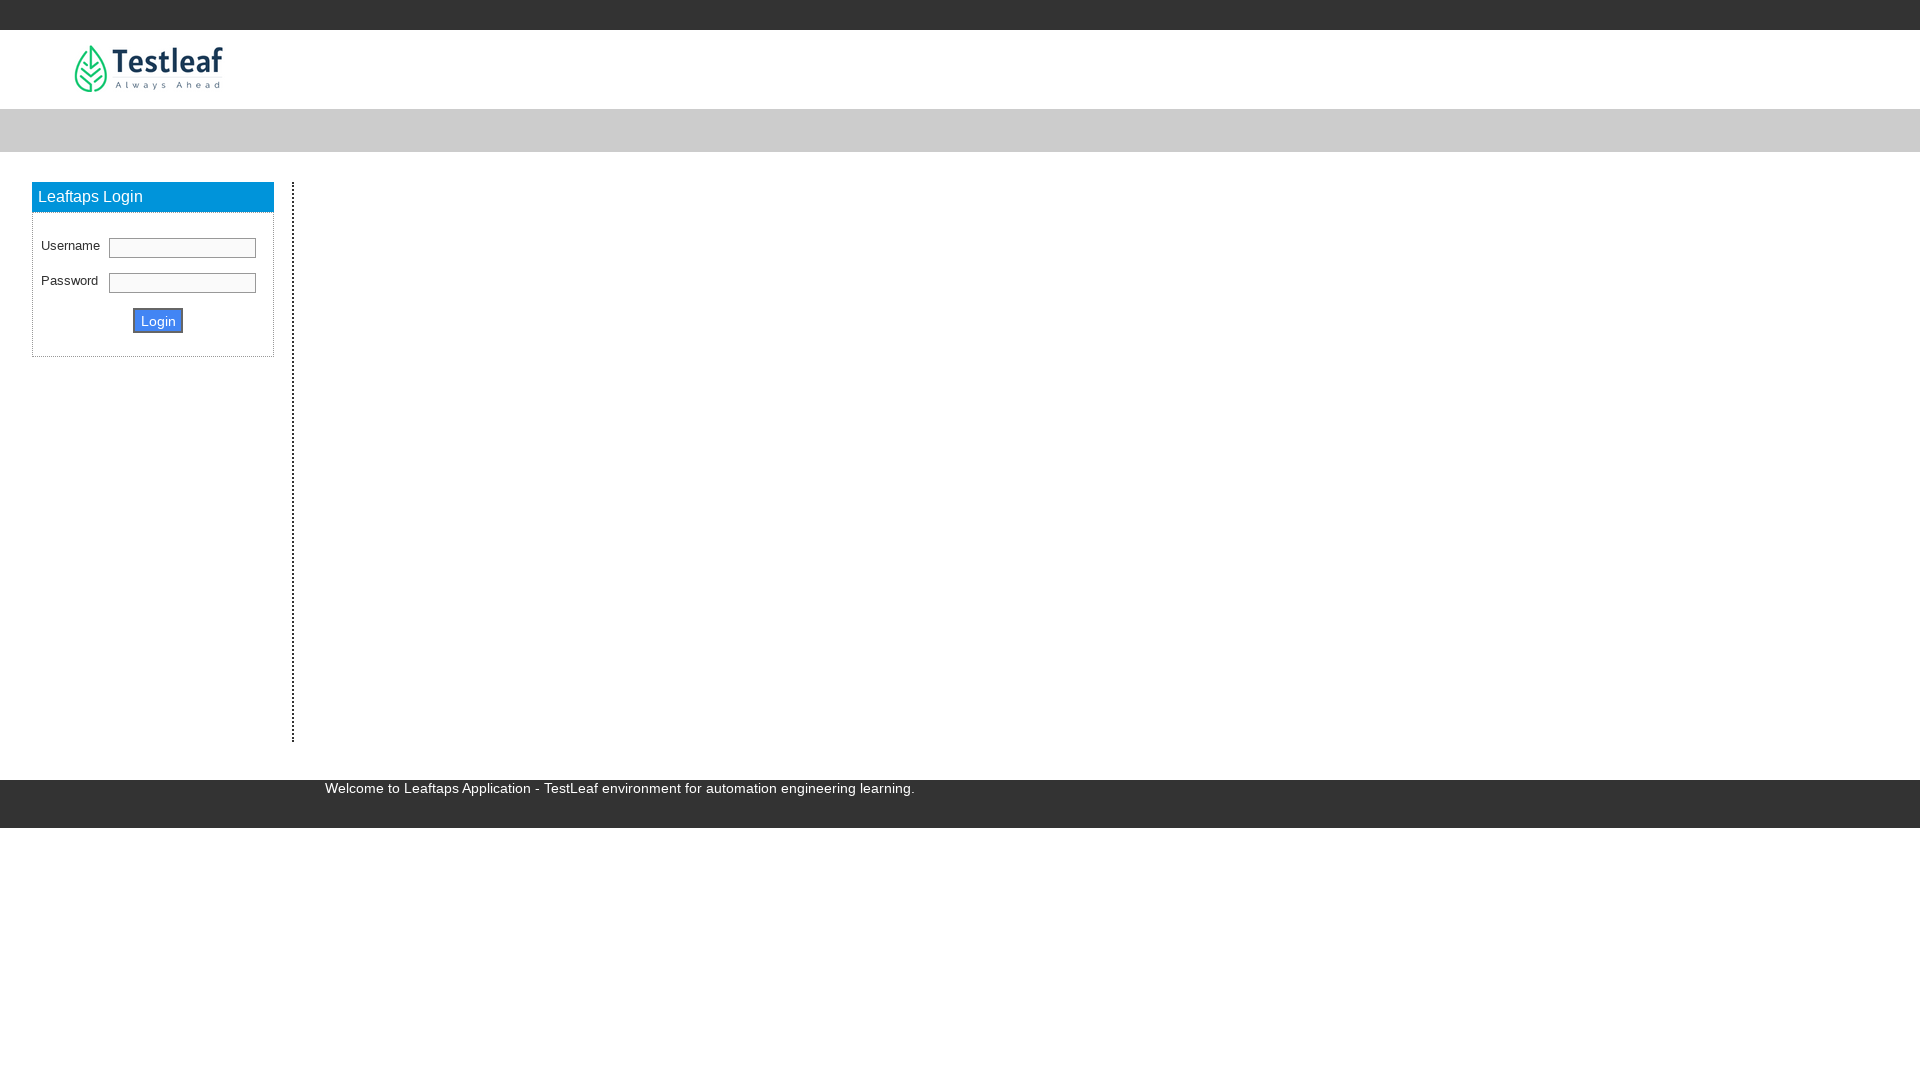

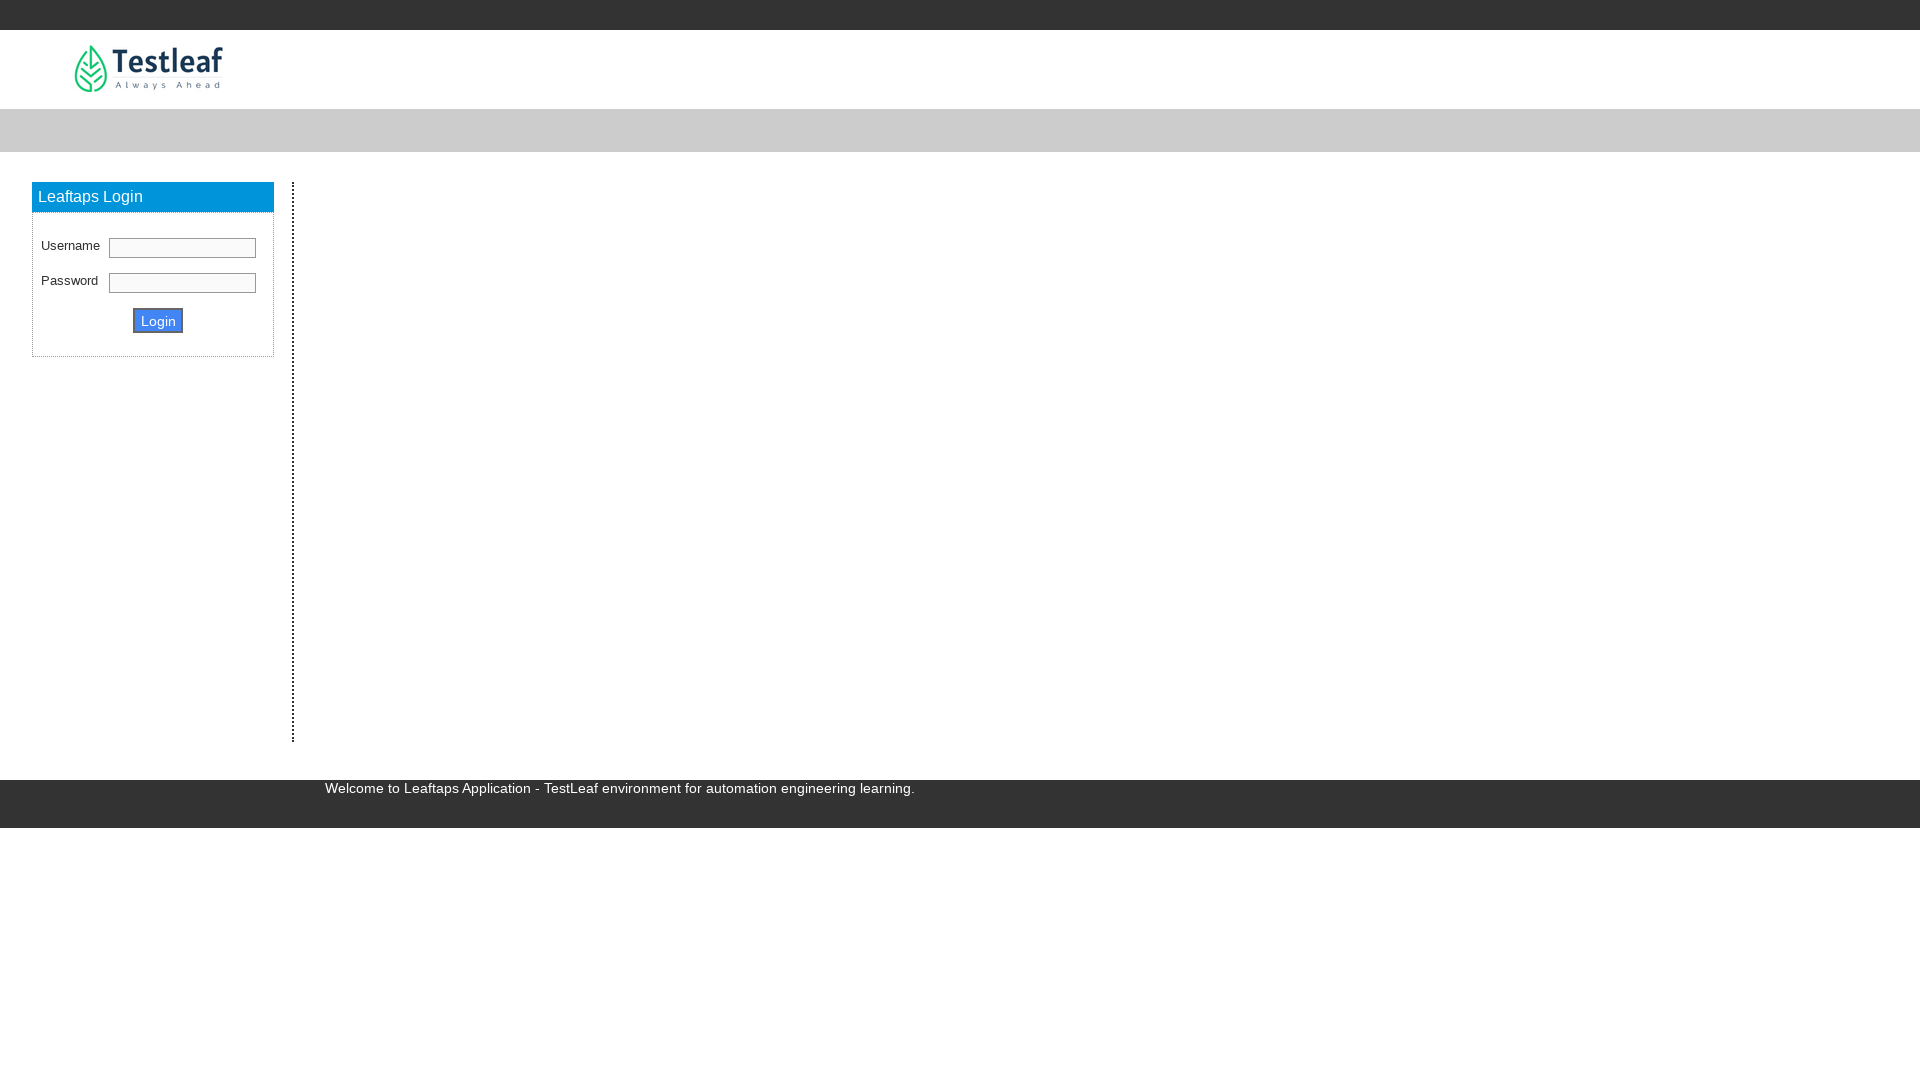